Tests the search functionality on Nykaa Fashion website by entering a search query and pressing Enter to submit

Starting URL: https://www.nykaafashion.com/

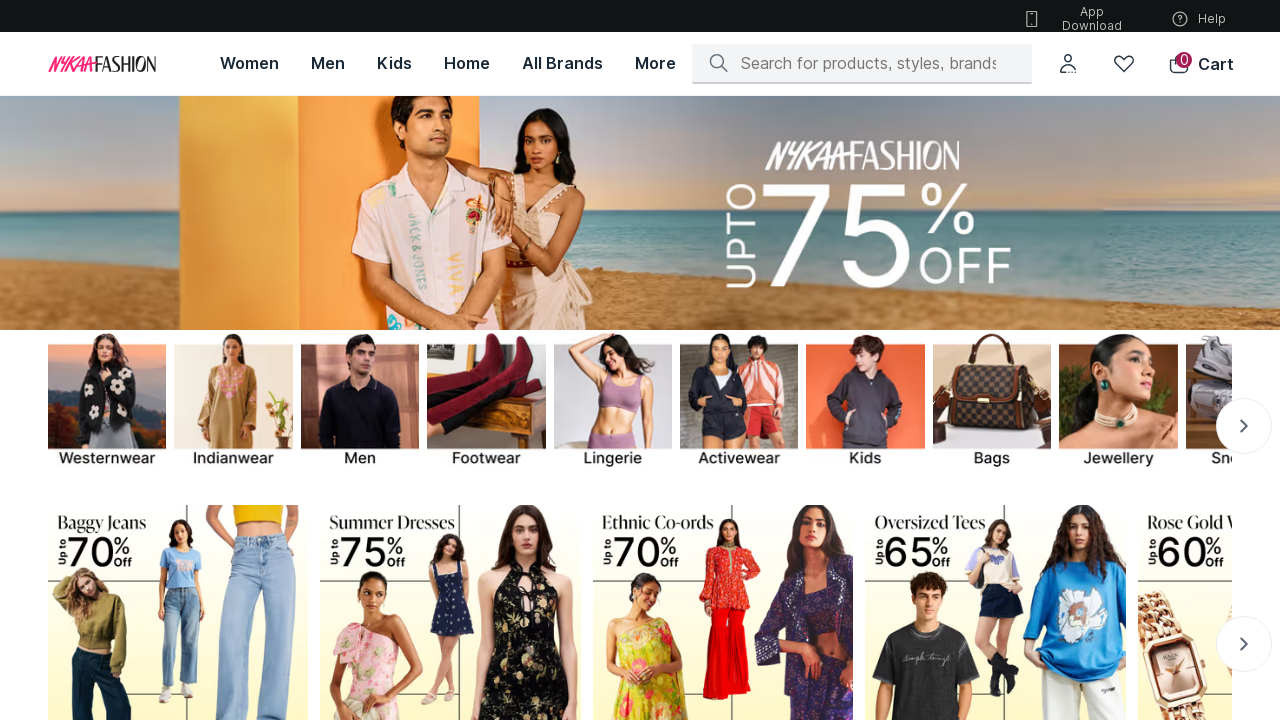

Filled search box with 'party wear' on input[placeholder*='Search']
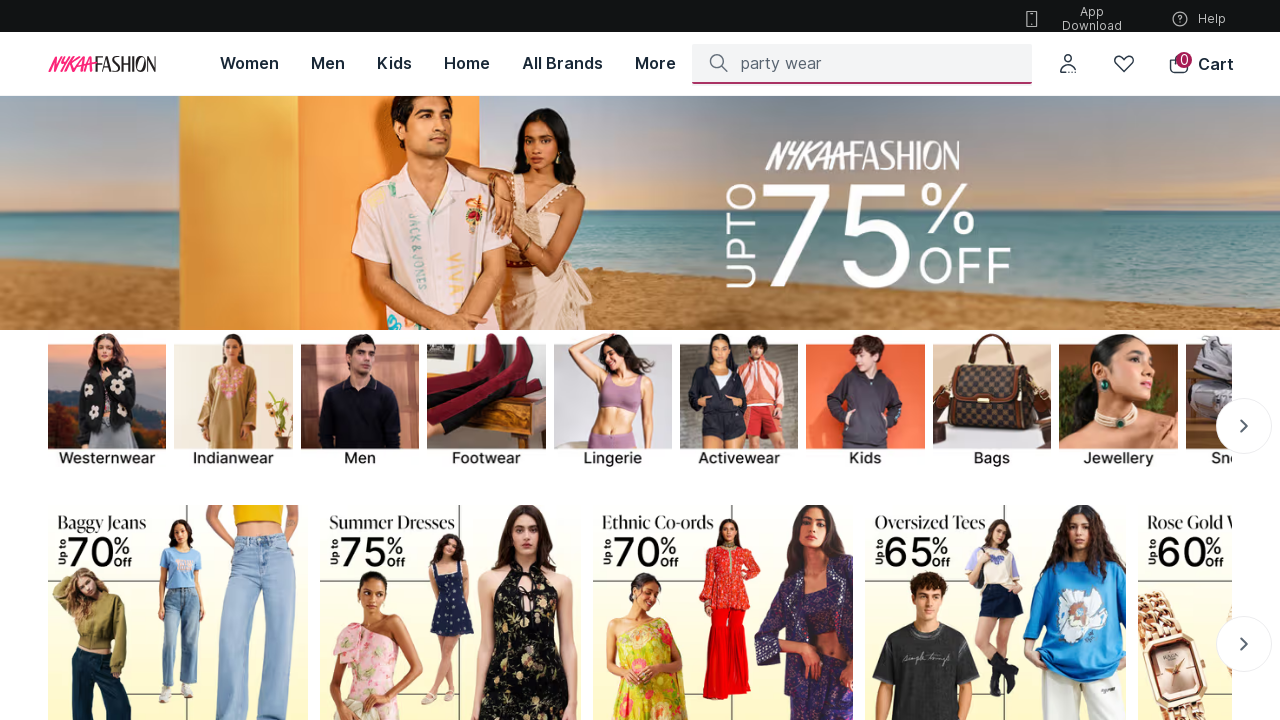

Pressed Enter to submit search query on input[placeholder*='Search']
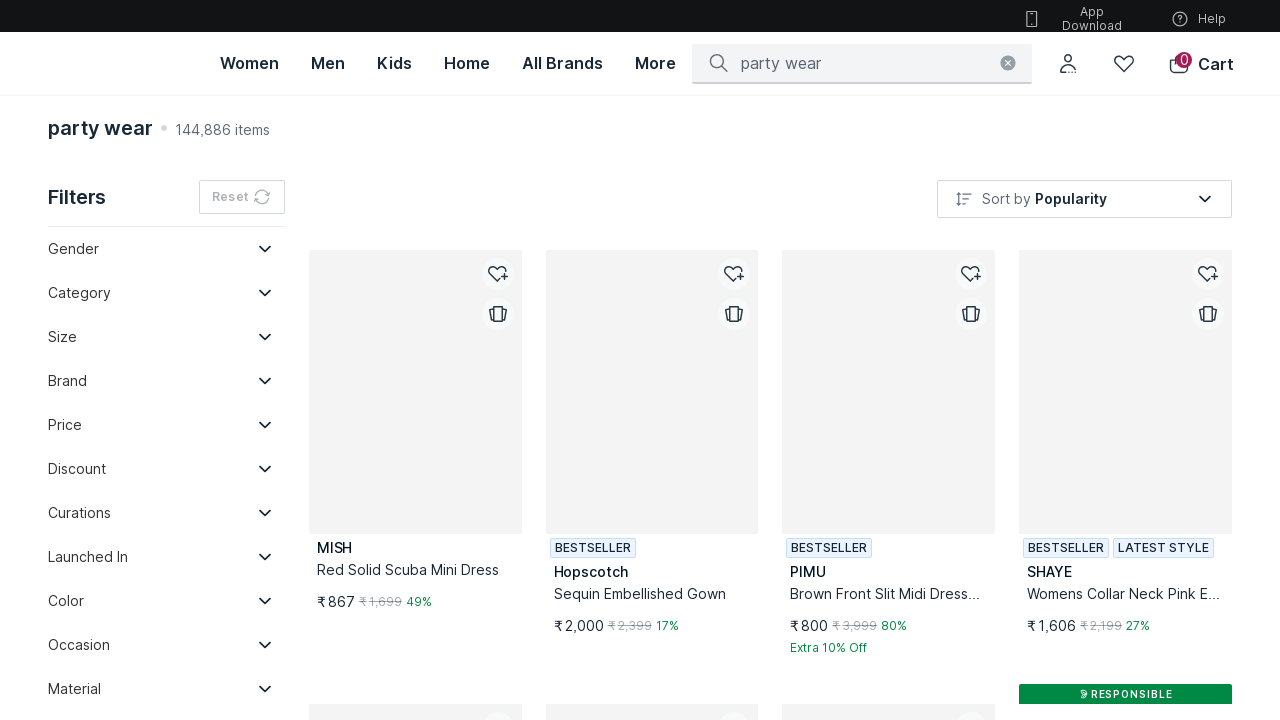

Search results loaded and network idle
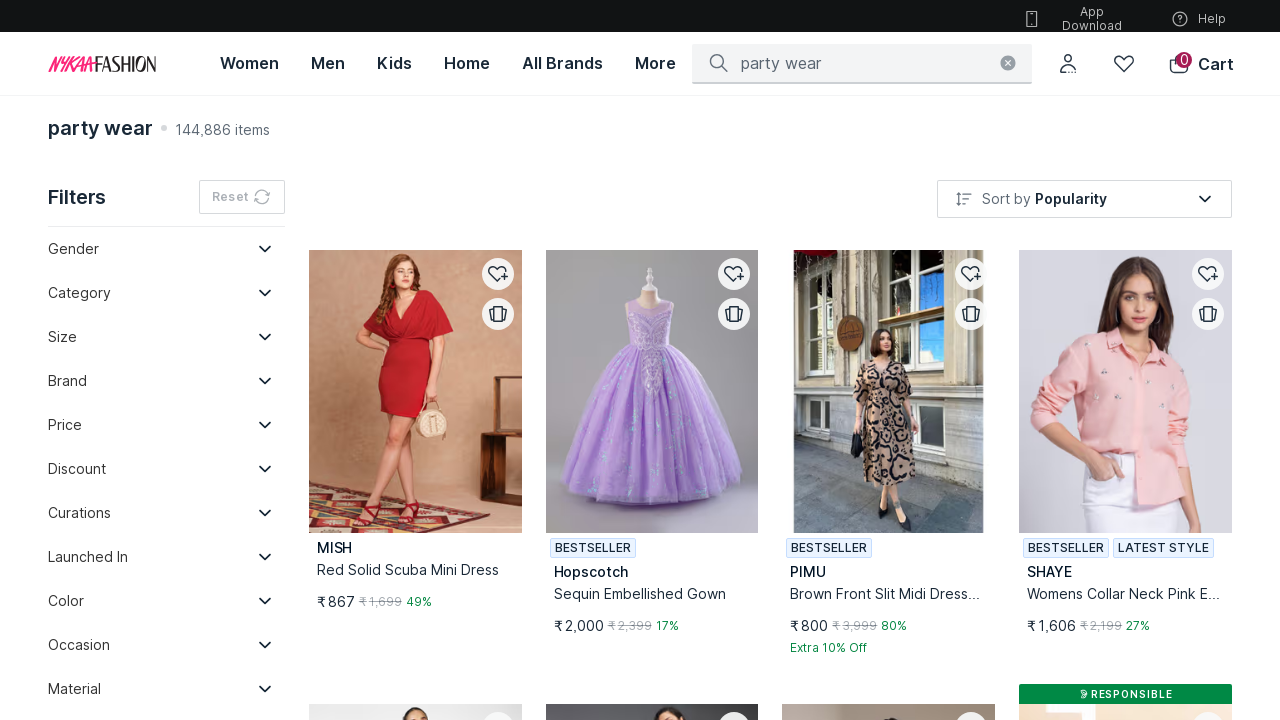

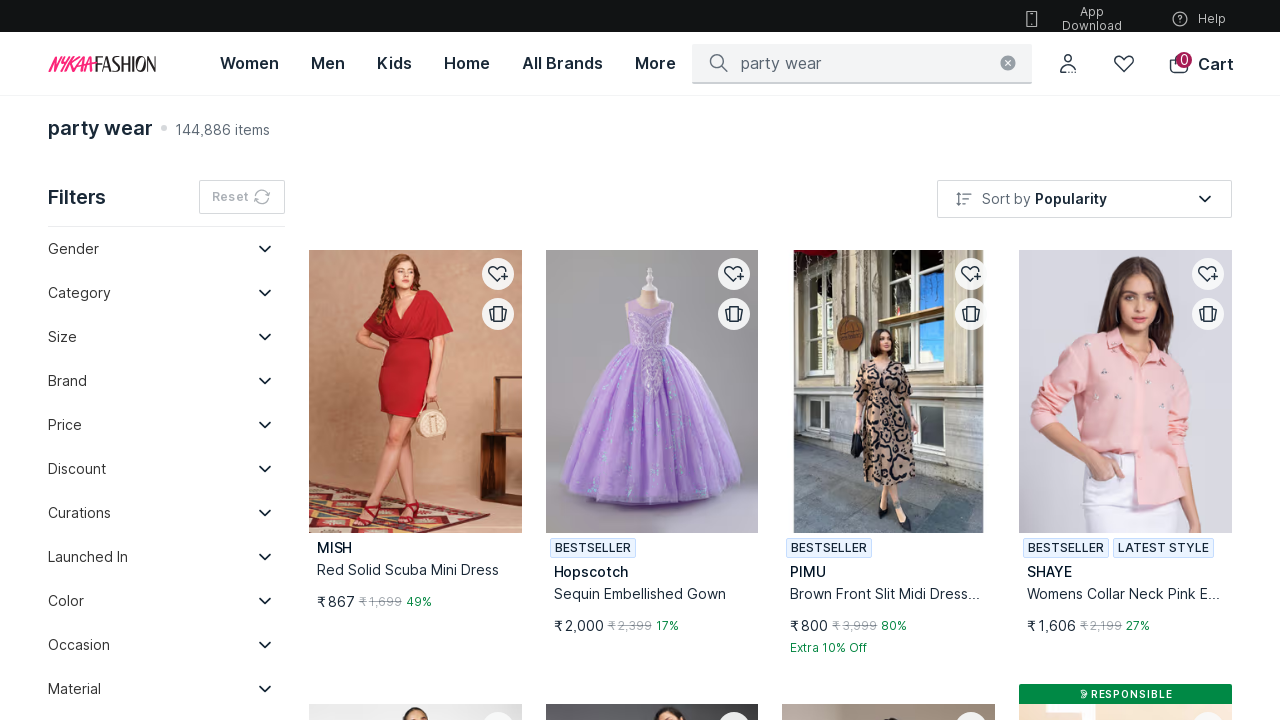